Clicks the "Get started" link on the Playwright homepage and verifies navigation to the Installation page

Starting URL: https://playwright.dev/

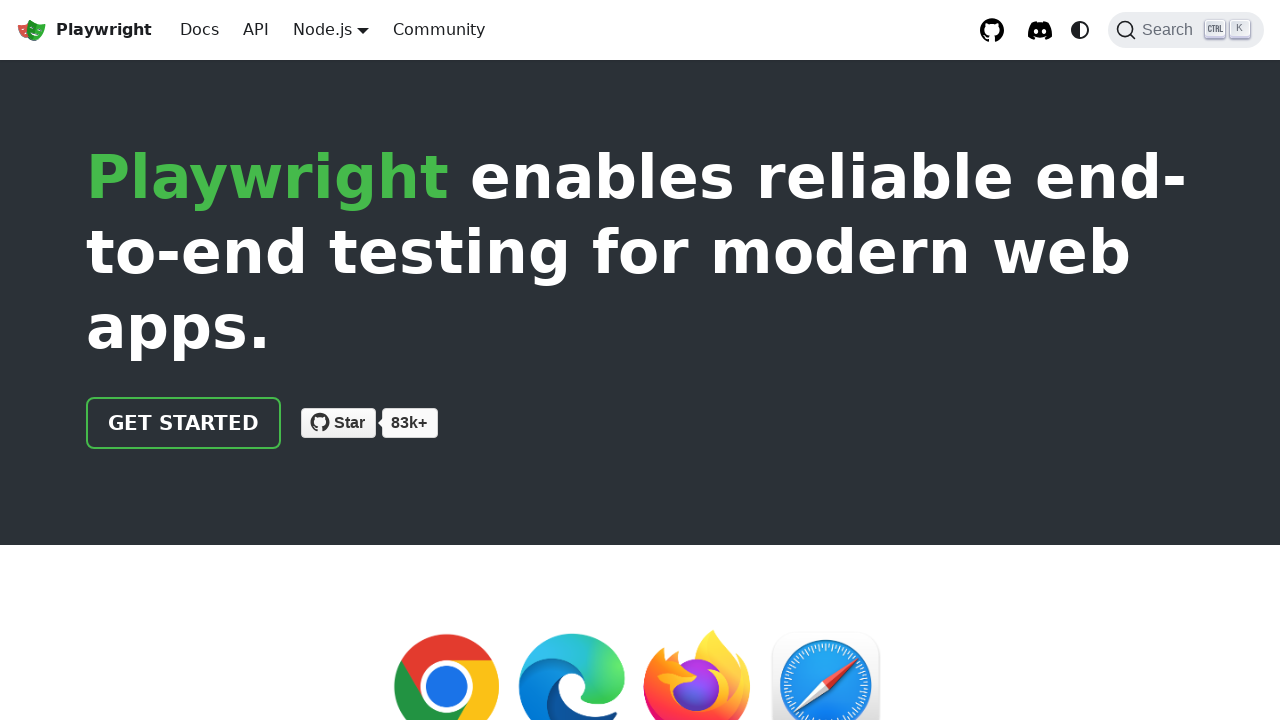

Clicked the 'Get started' link on Playwright homepage at (184, 423) on internal:role=link[name="Get started"i]
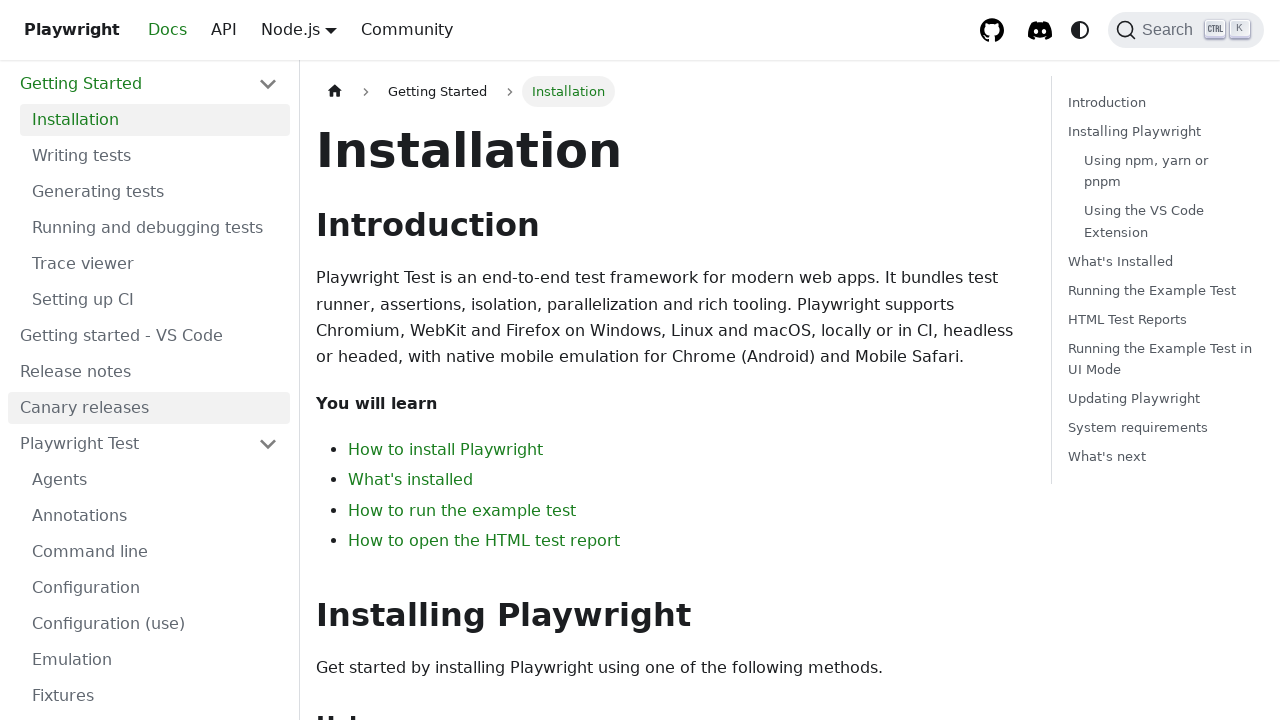

Installation heading is now visible - navigation to Installation page successful
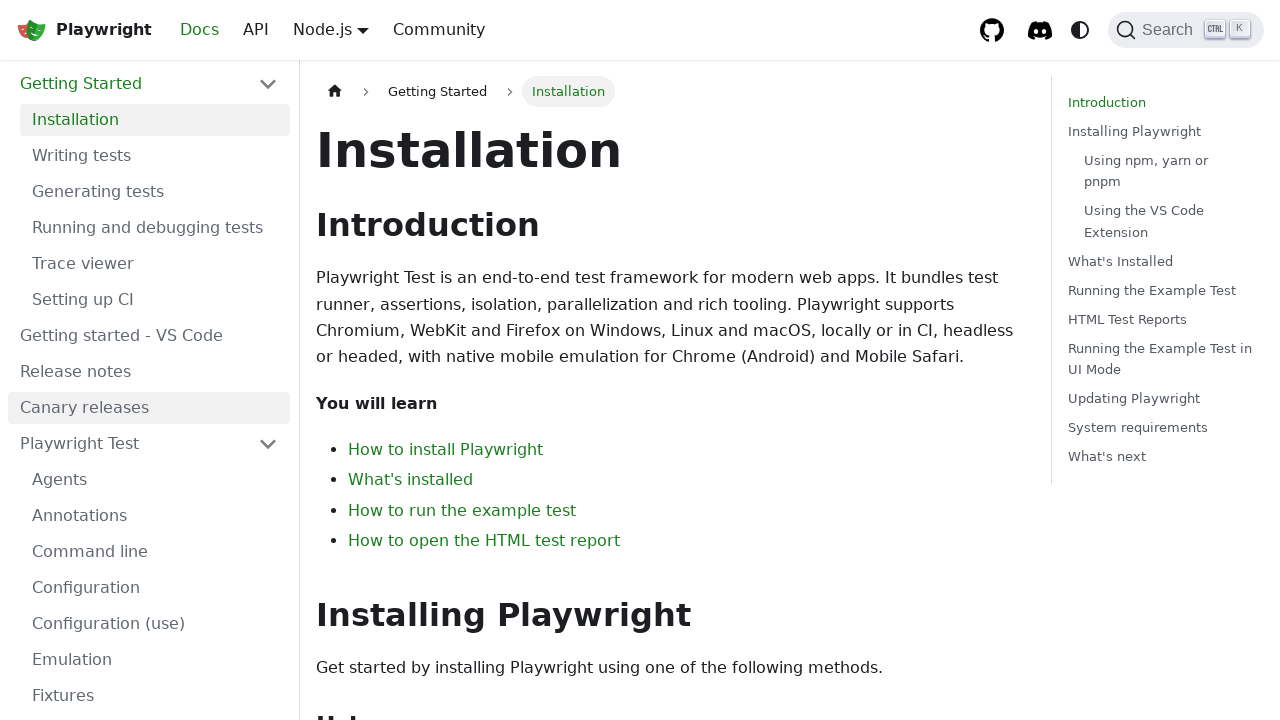

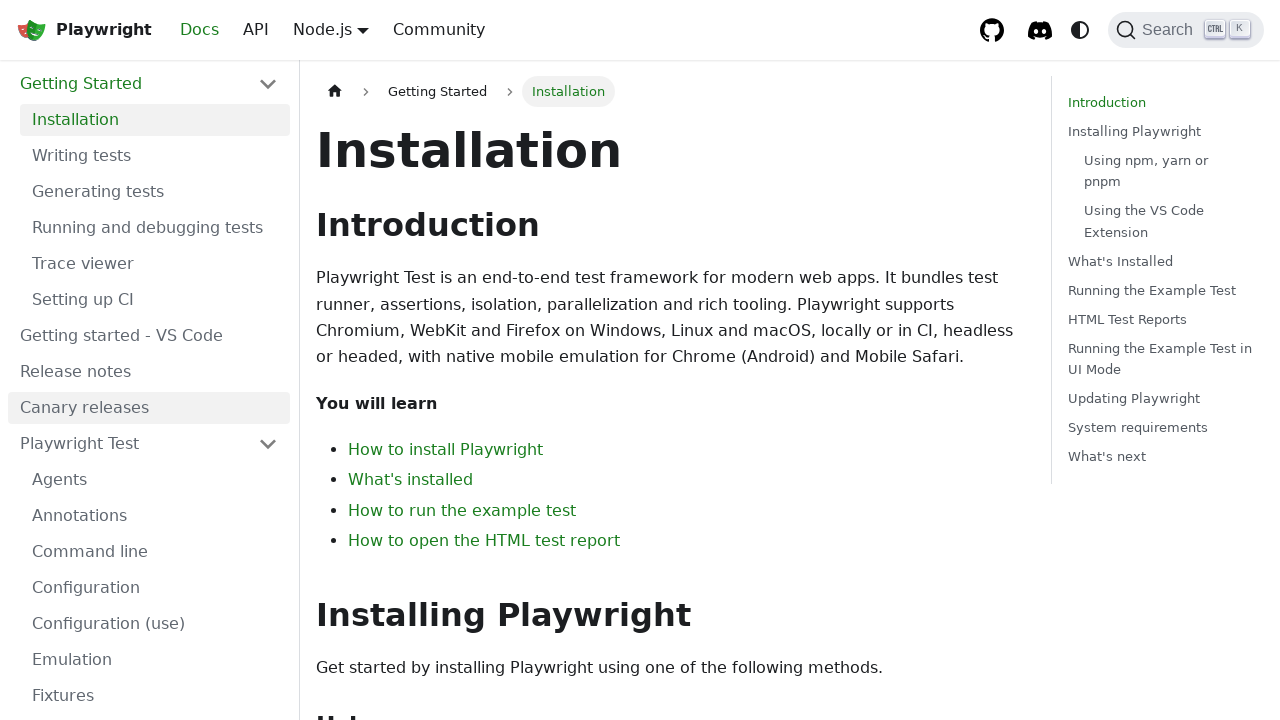